Tests a data types form validation by filling all fields except zip-code, submitting the form, and verifying that filled fields show success alerts while the empty zip-code field shows an error alert.

Starting URL: https://bonigarcia.dev/selenium-webdriver-java/data-types.html

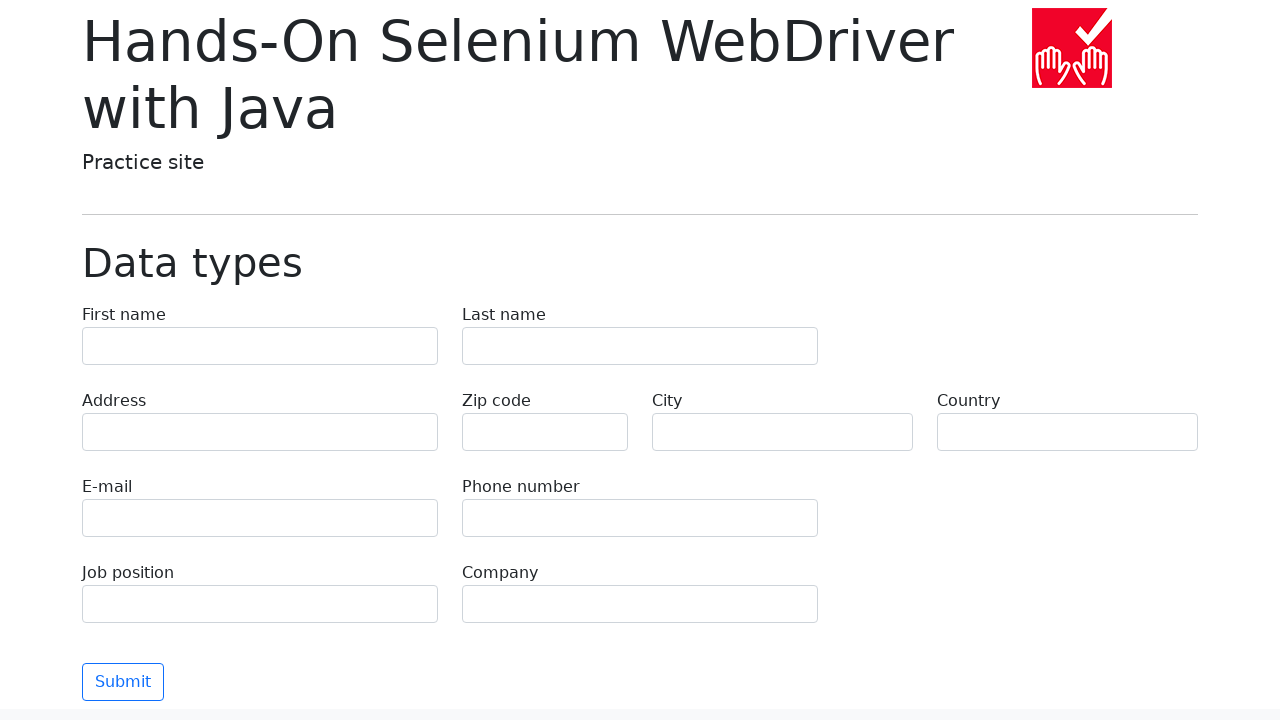

Navigated to data types form page
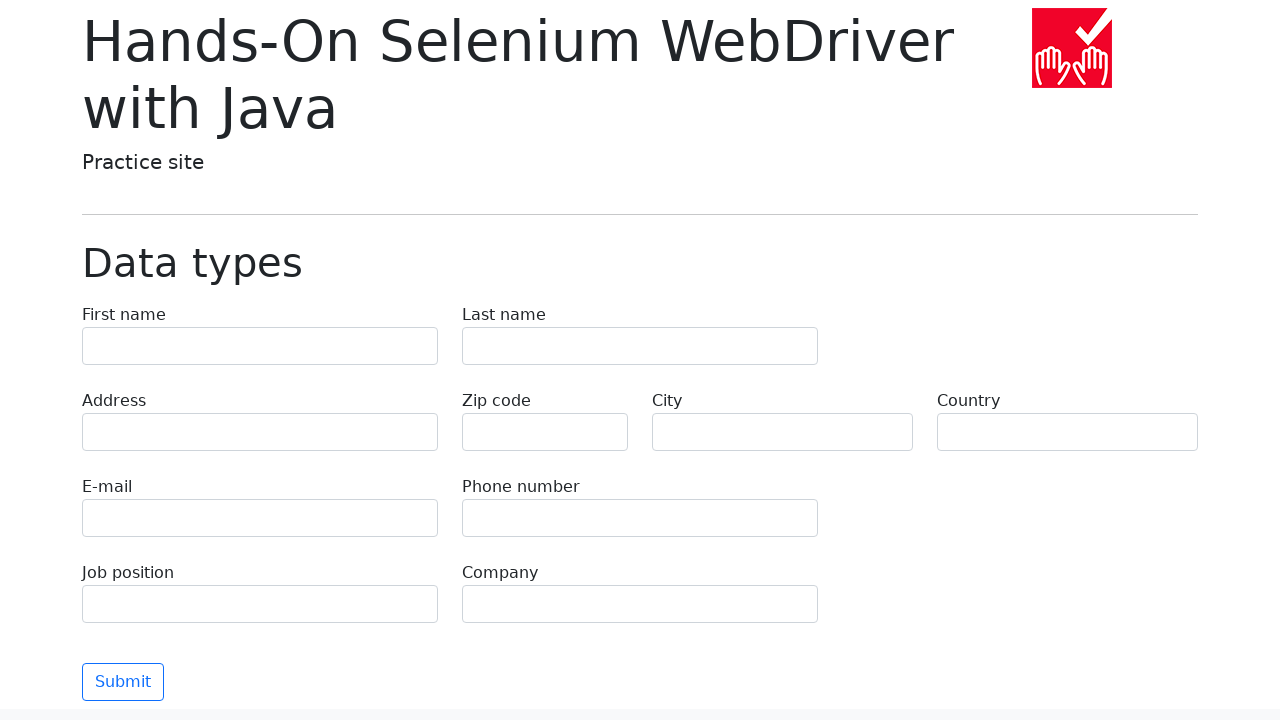

Filled first name field with 'Иван' on [name='first-name']
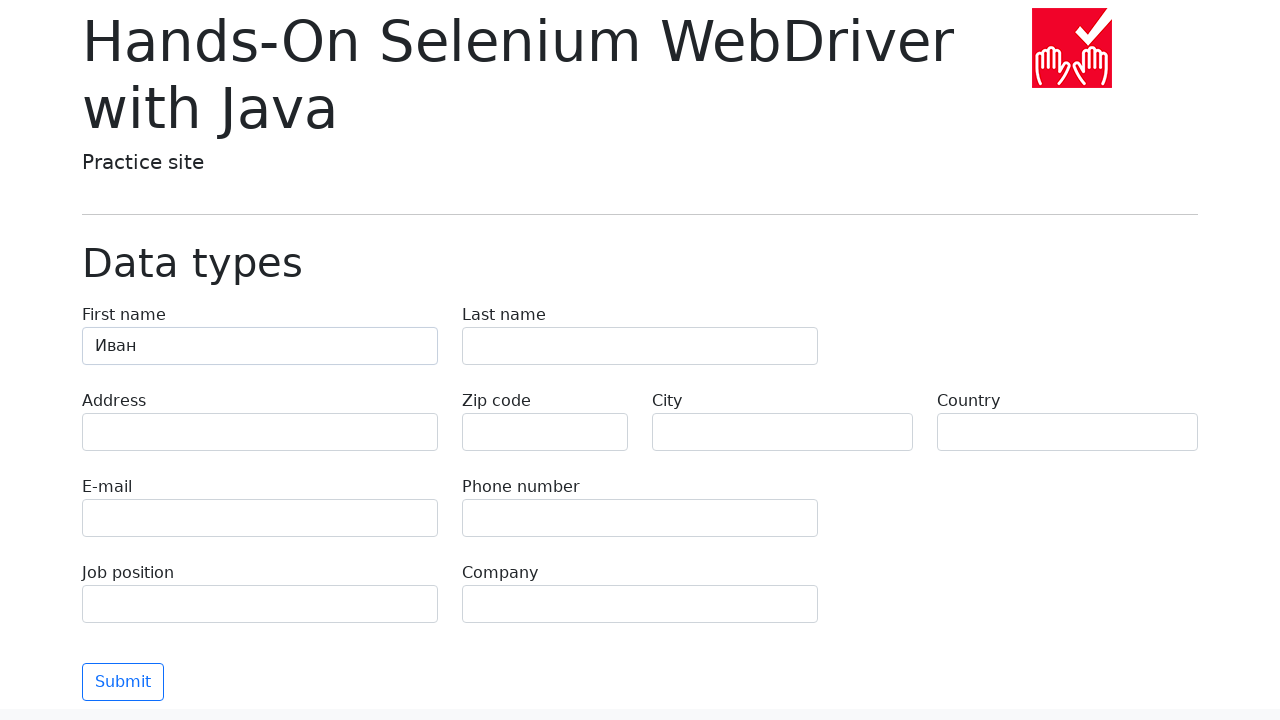

Filled last name field with 'Петров' on [name='last-name']
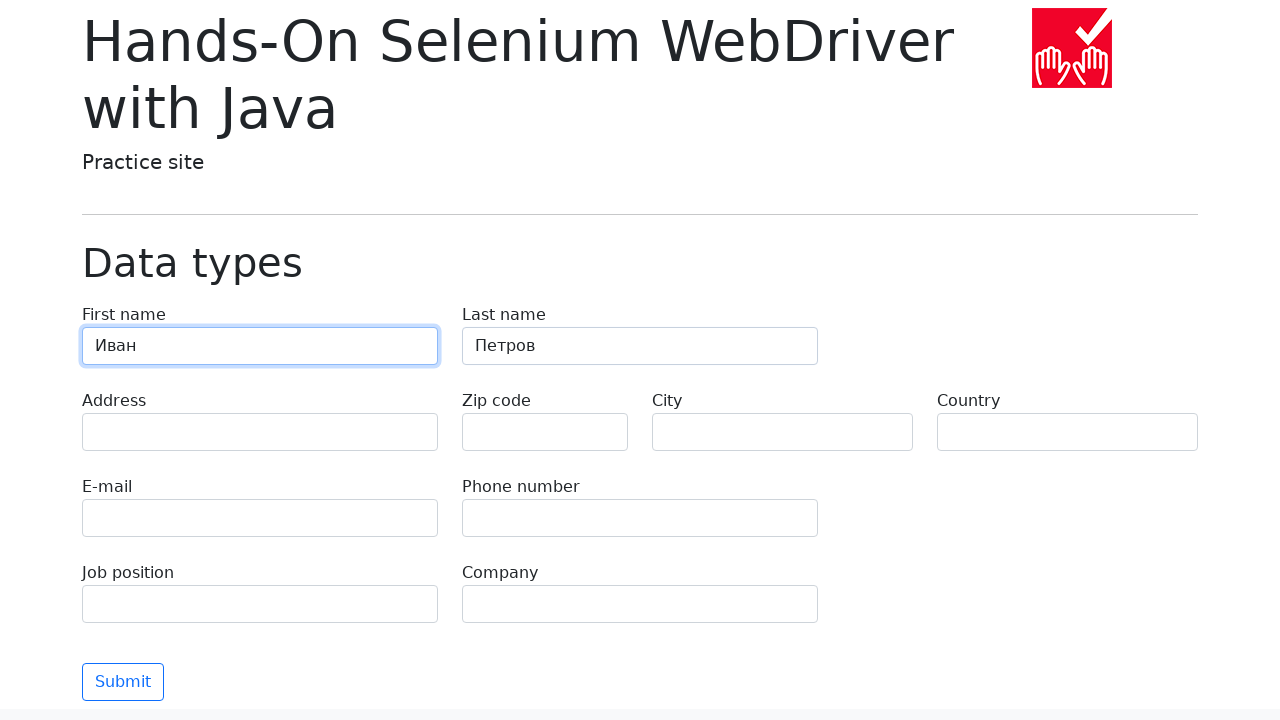

Filled address field with 'Ленина, 55-3' on [name='address']
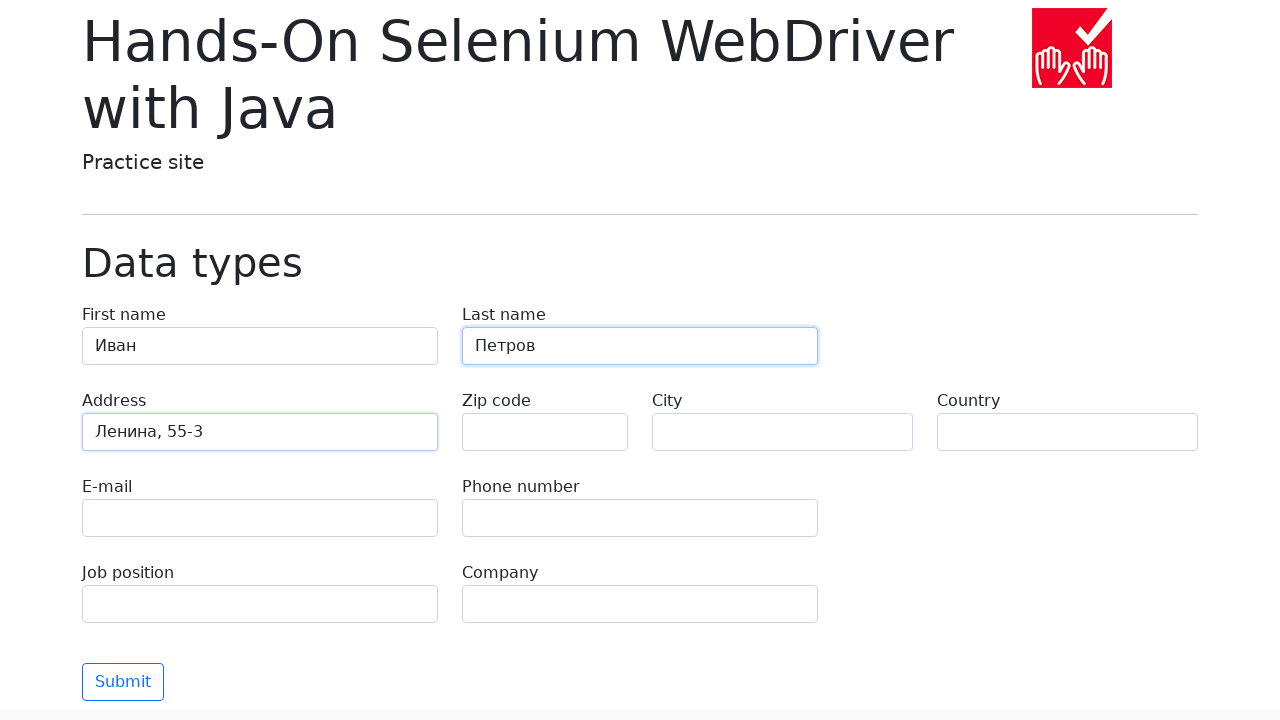

Filled email field with 'test@skypro.com' on [name='e-mail']
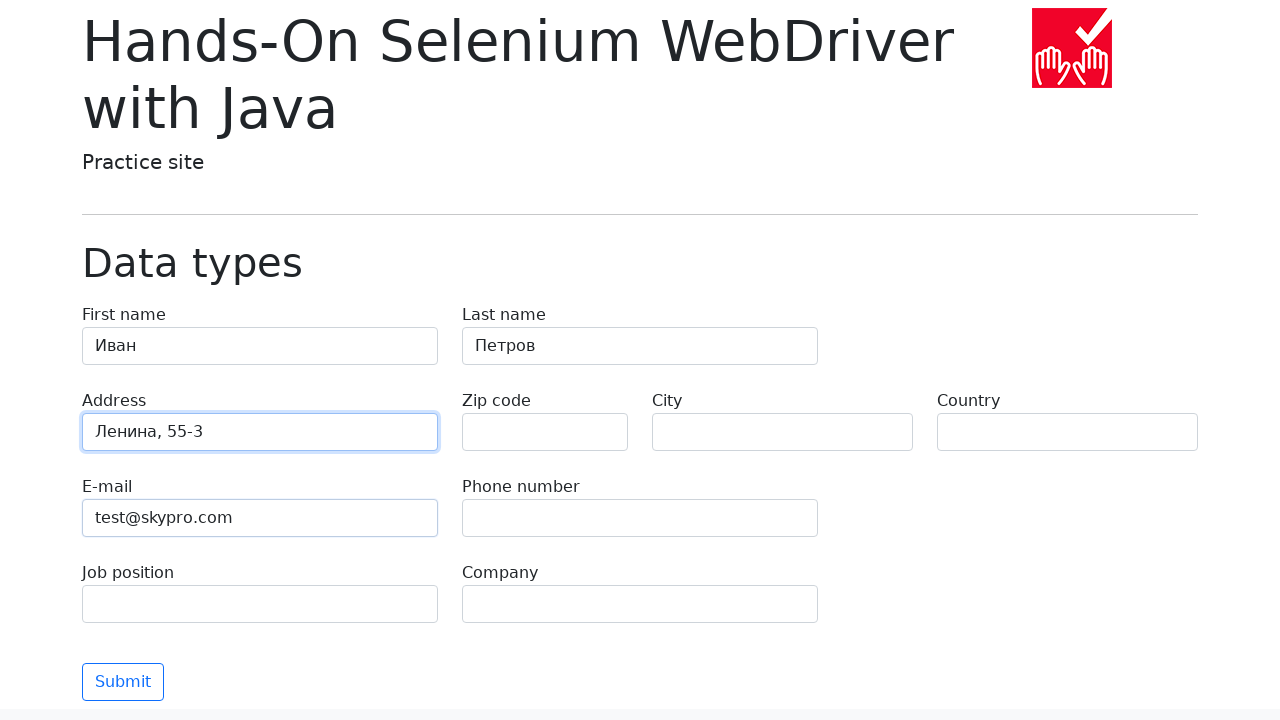

Filled phone field with '+7985899998787' on [name='phone']
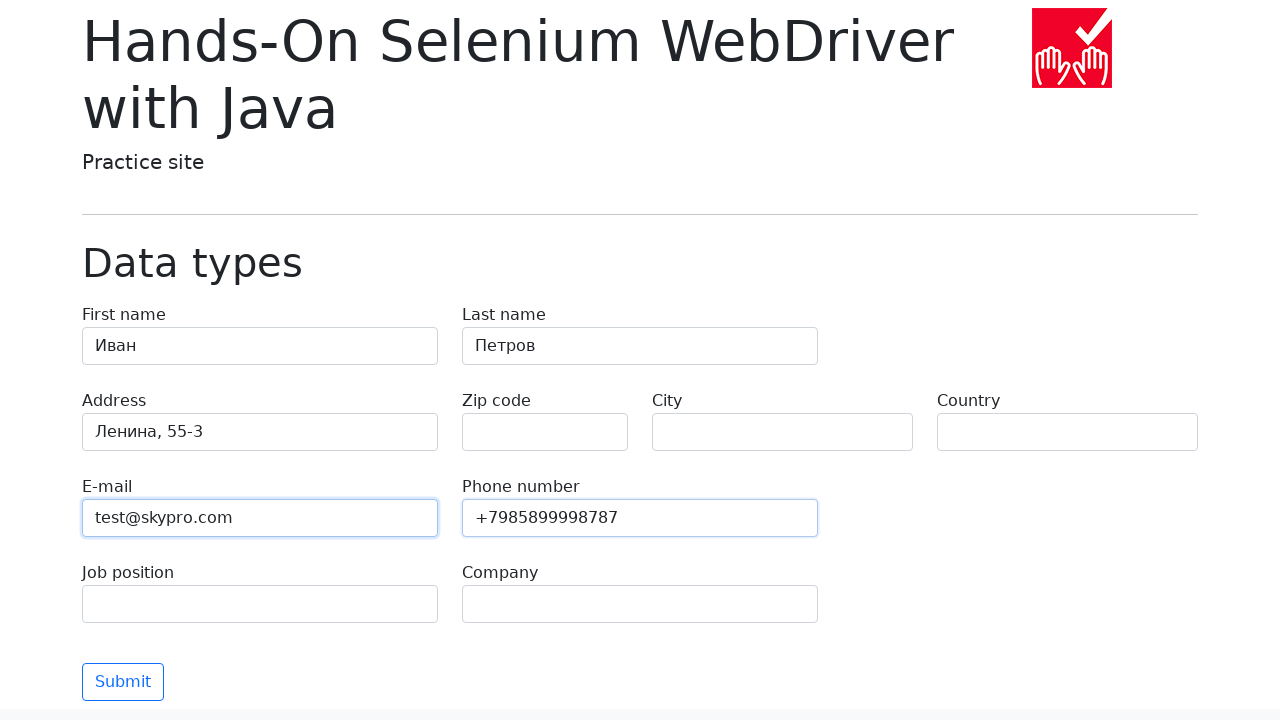

Filled city field with 'Москва' on [name='city']
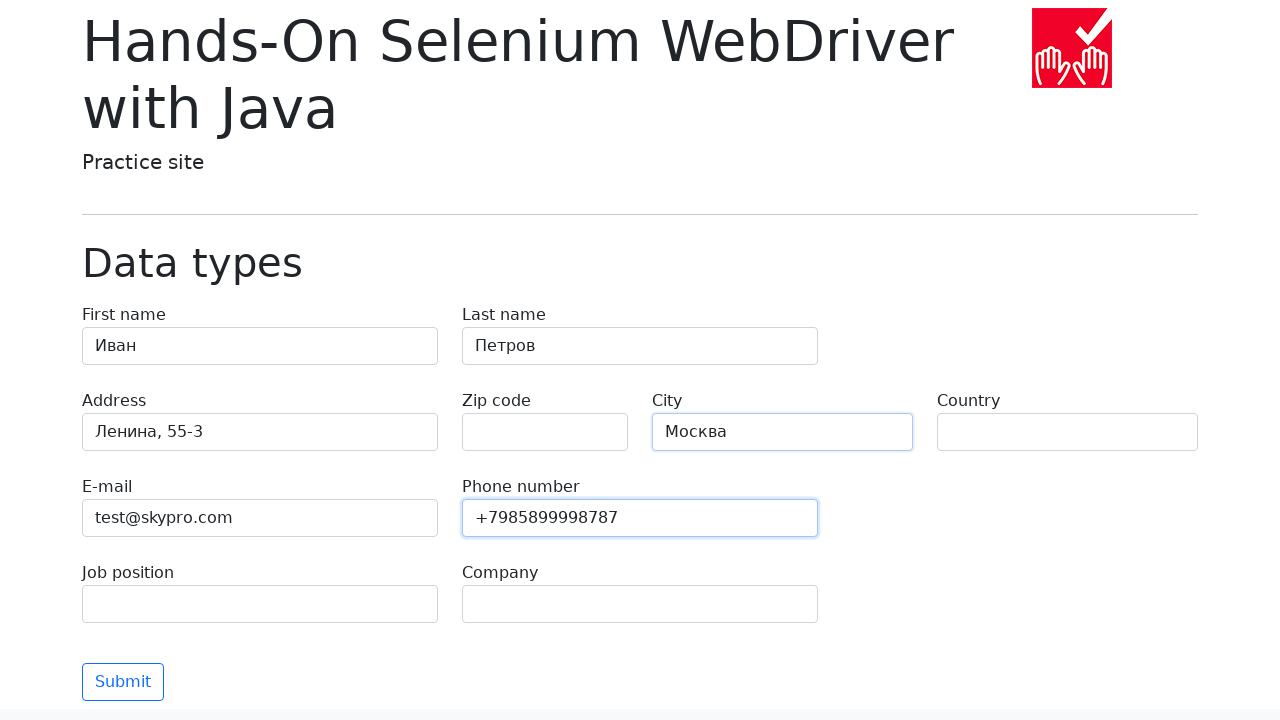

Filled country field with 'Россия' on [name='country']
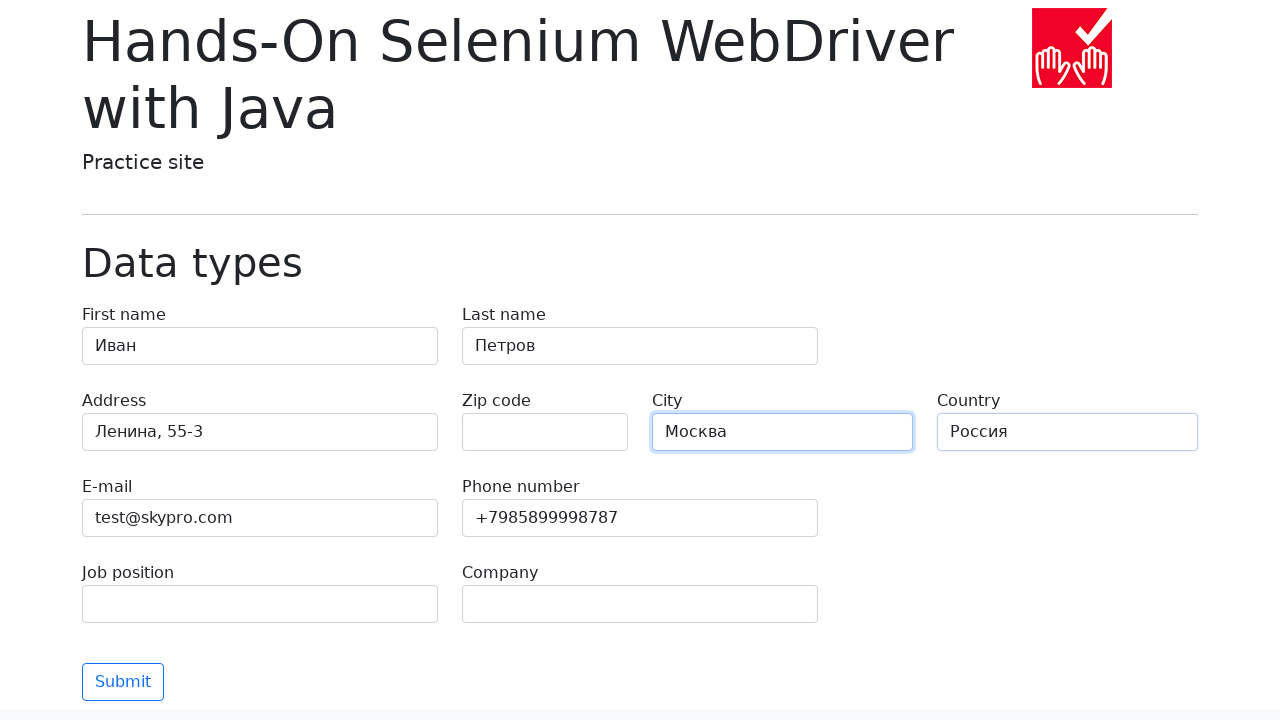

Filled job position field with 'QA' on [name='job-position']
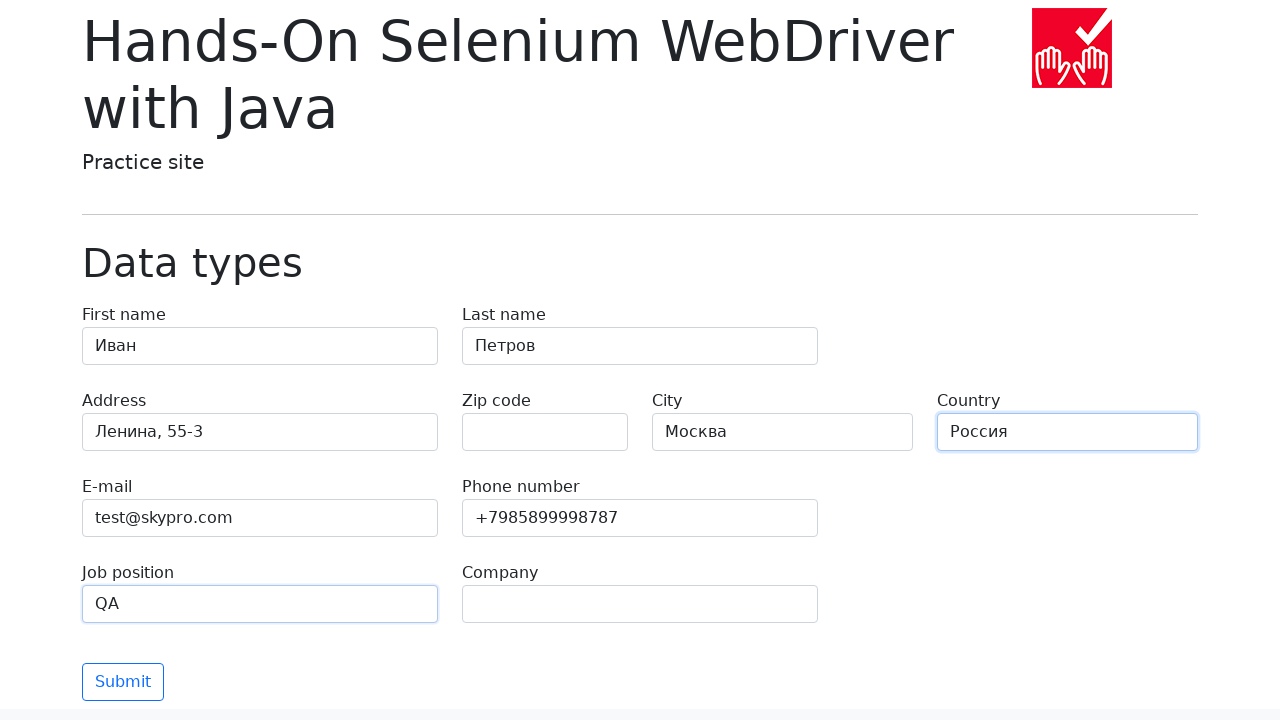

Filled company field with 'SkyPro' on [name='company']
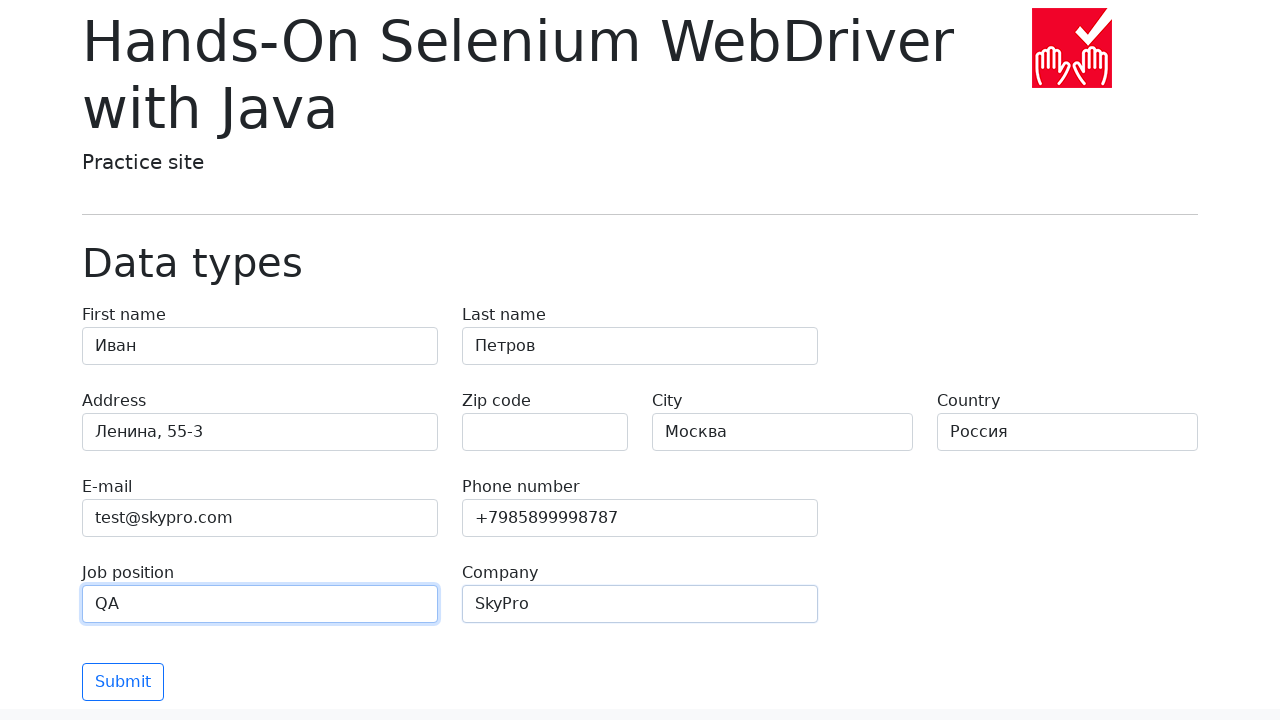

Clicked submit button to submit form with empty zip-code at (123, 682) on [type='submit']
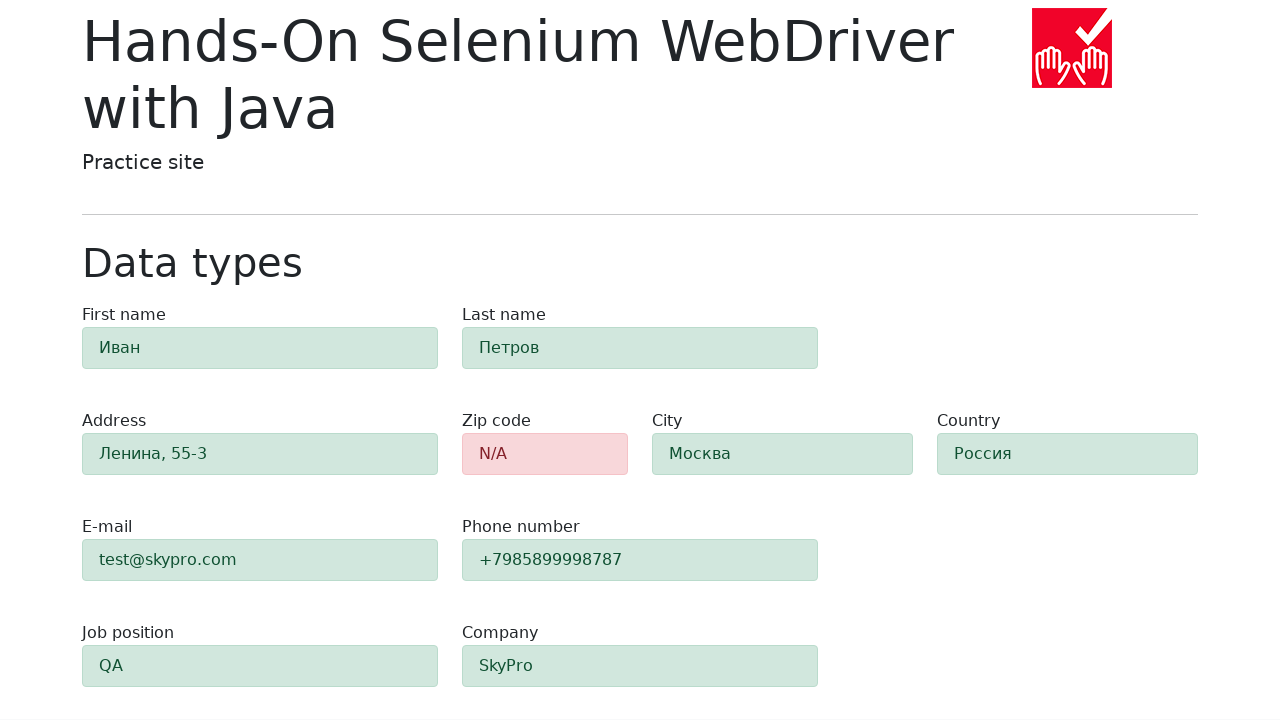

Success alerts appeared for filled fields
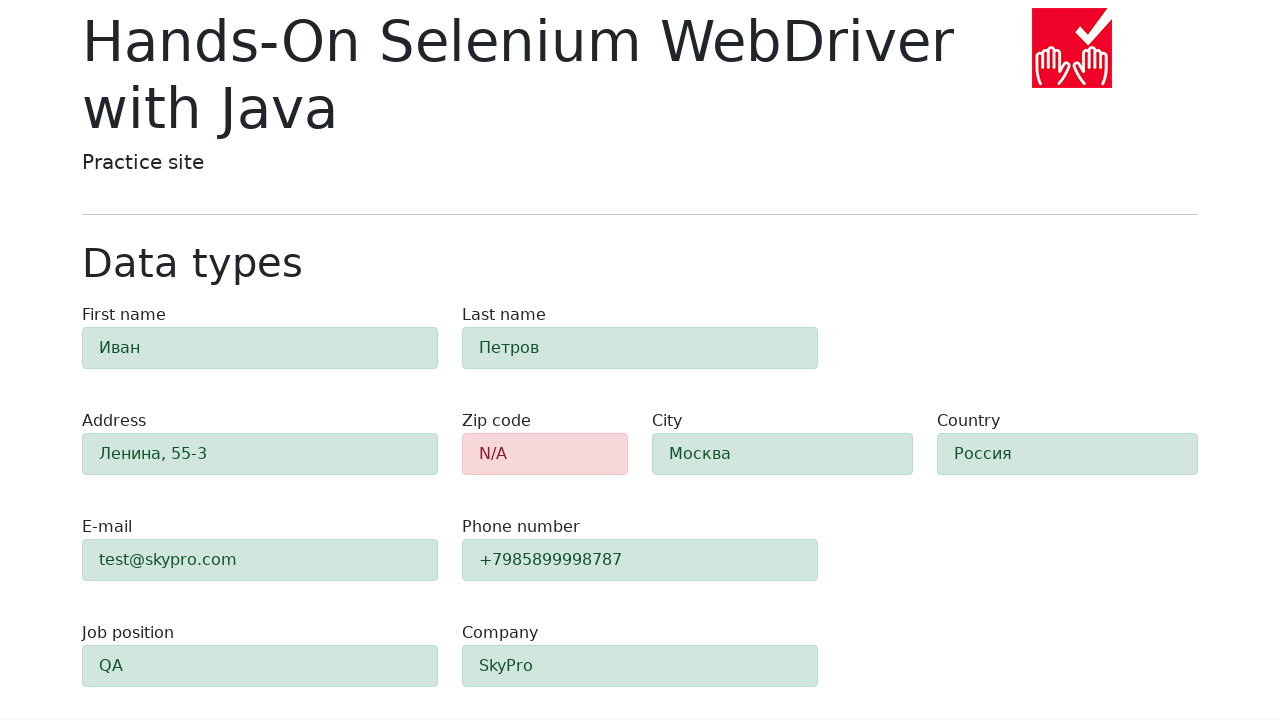

Error alert appeared for empty zip-code field
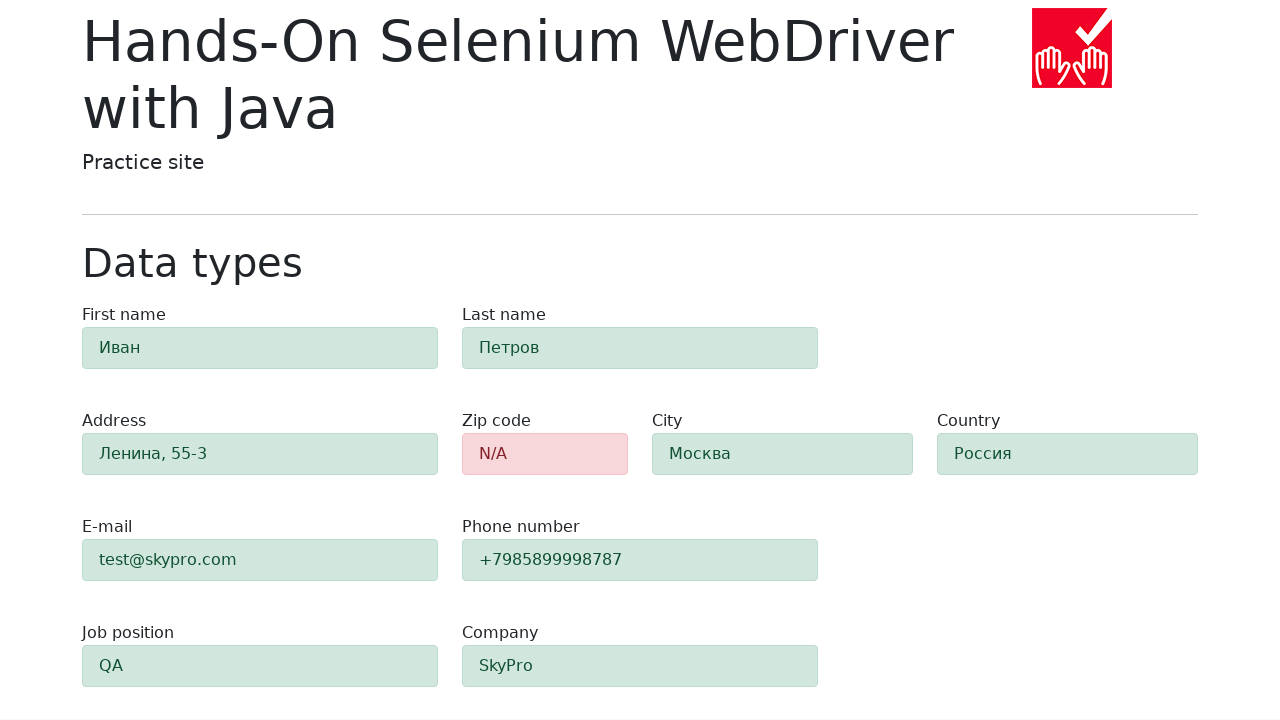

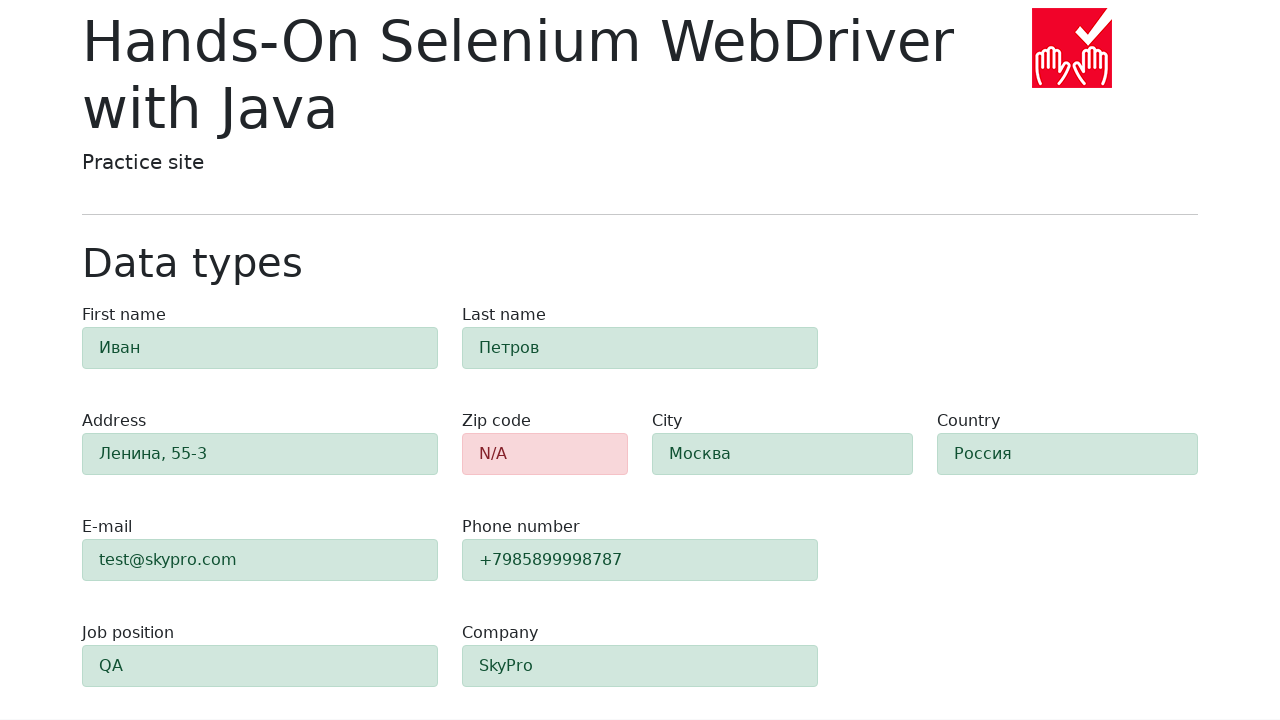